Navigates to pixelscan.net, a browser fingerprinting test website, and waits for the fingerprinting results to load on the page.

Starting URL: https://pixelscan.net

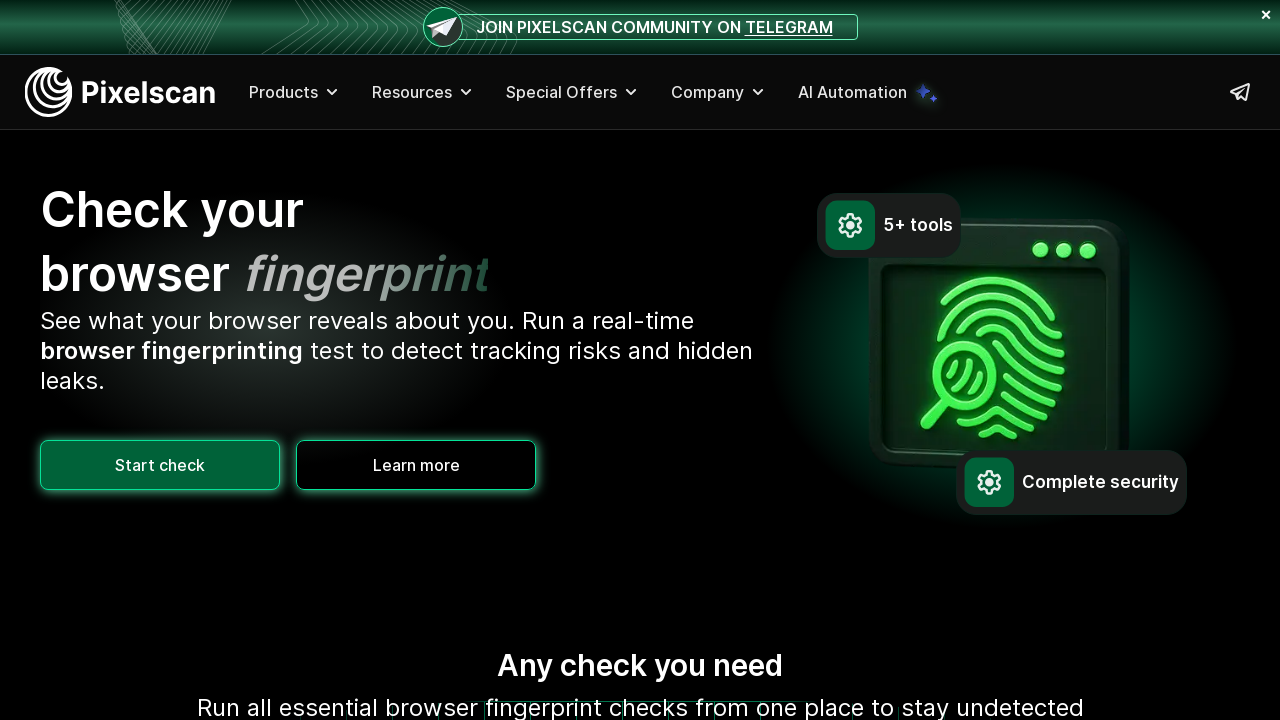

Waited 10 seconds for fingerprinting results to load
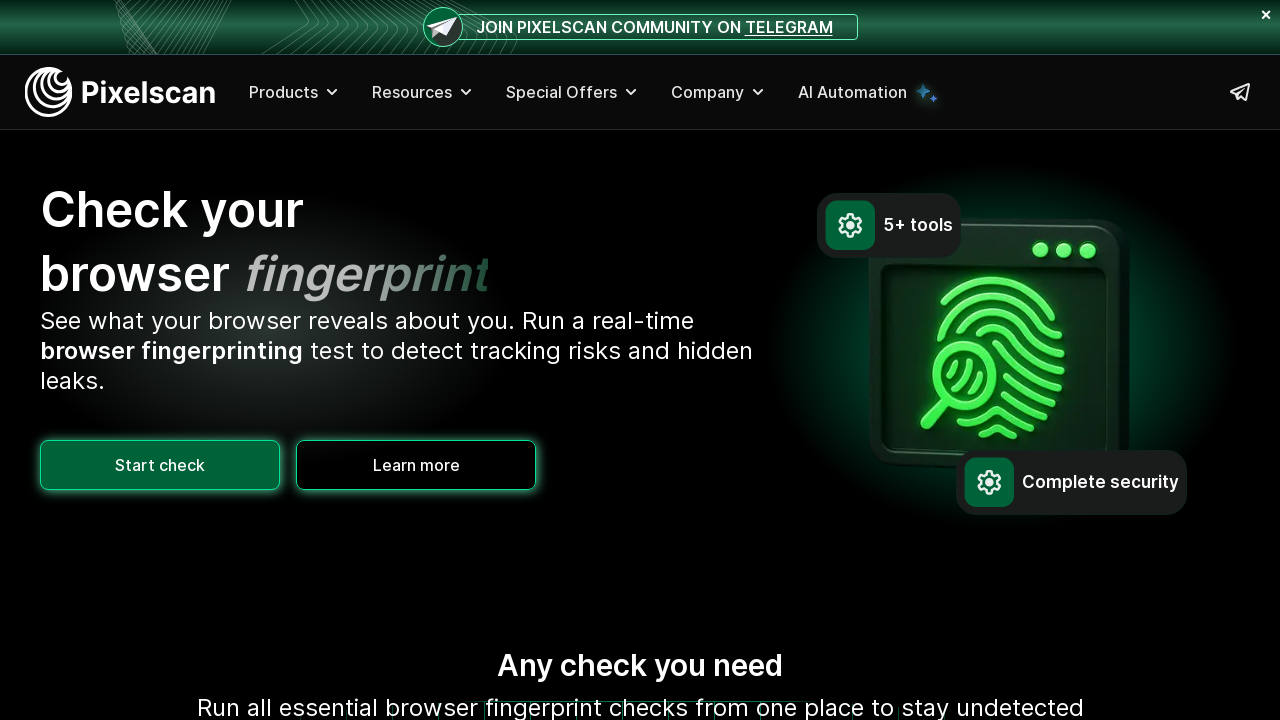

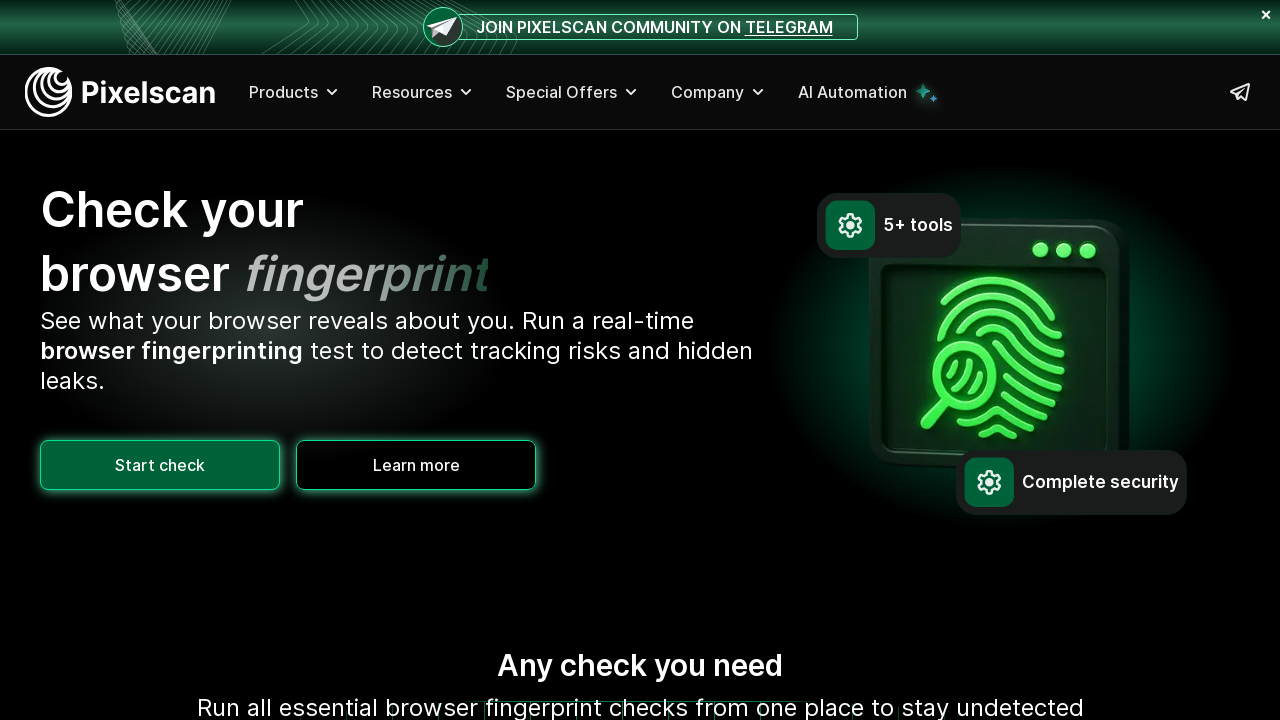